Navigates to ScrapeOps website, scrolls to the footer, finds all links on the page, locates the "Get Free Account" link, scrolls to it and clicks it

Starting URL: https://scrapeops.io/

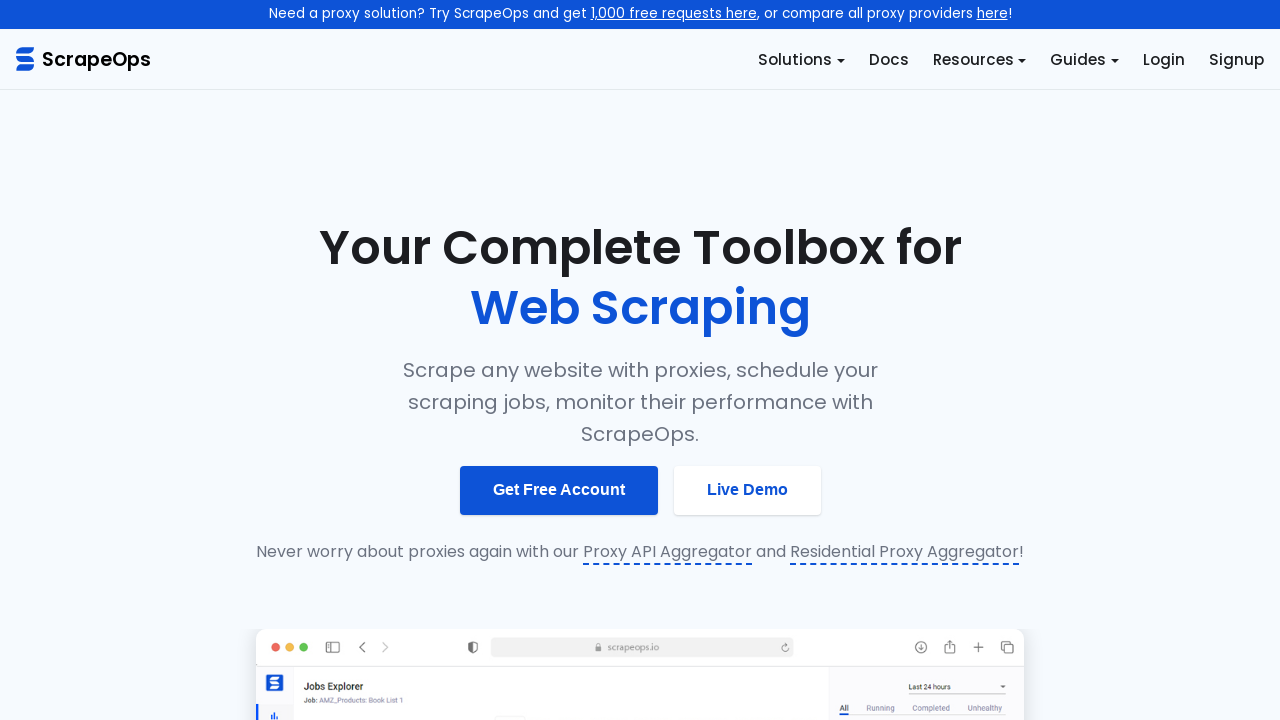

Waited for page to load (networkidle)
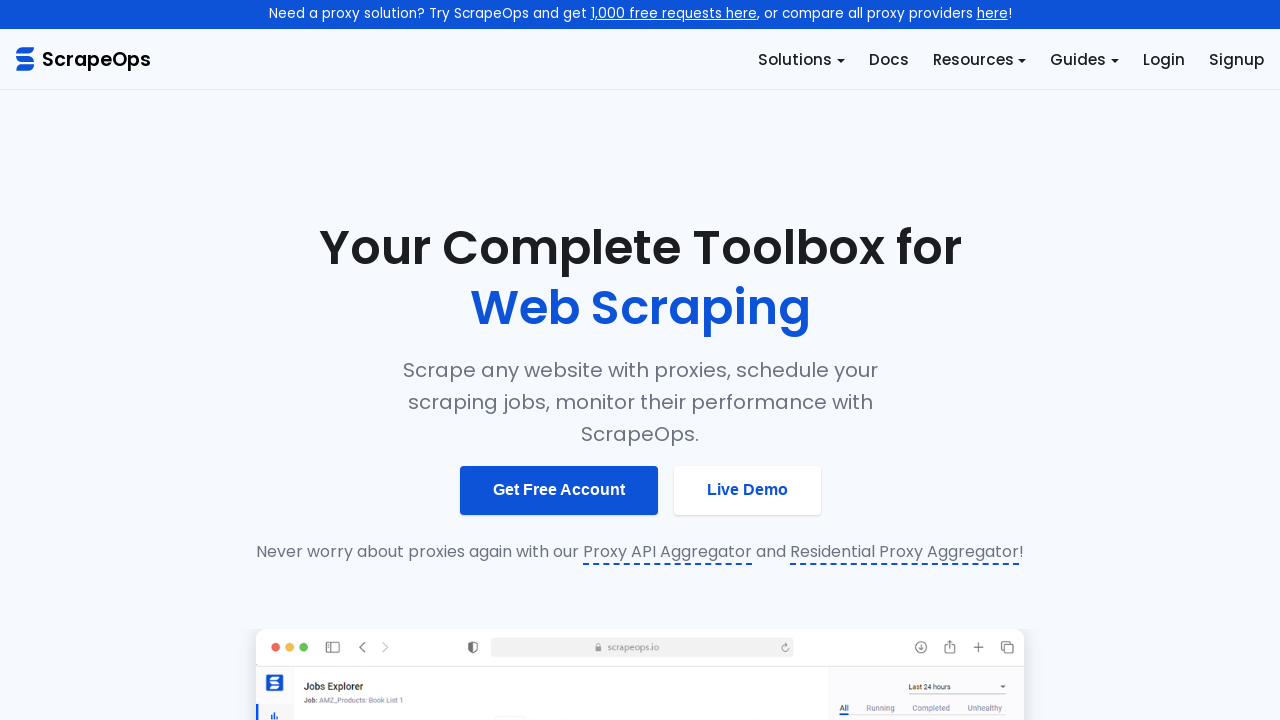

Located footer element
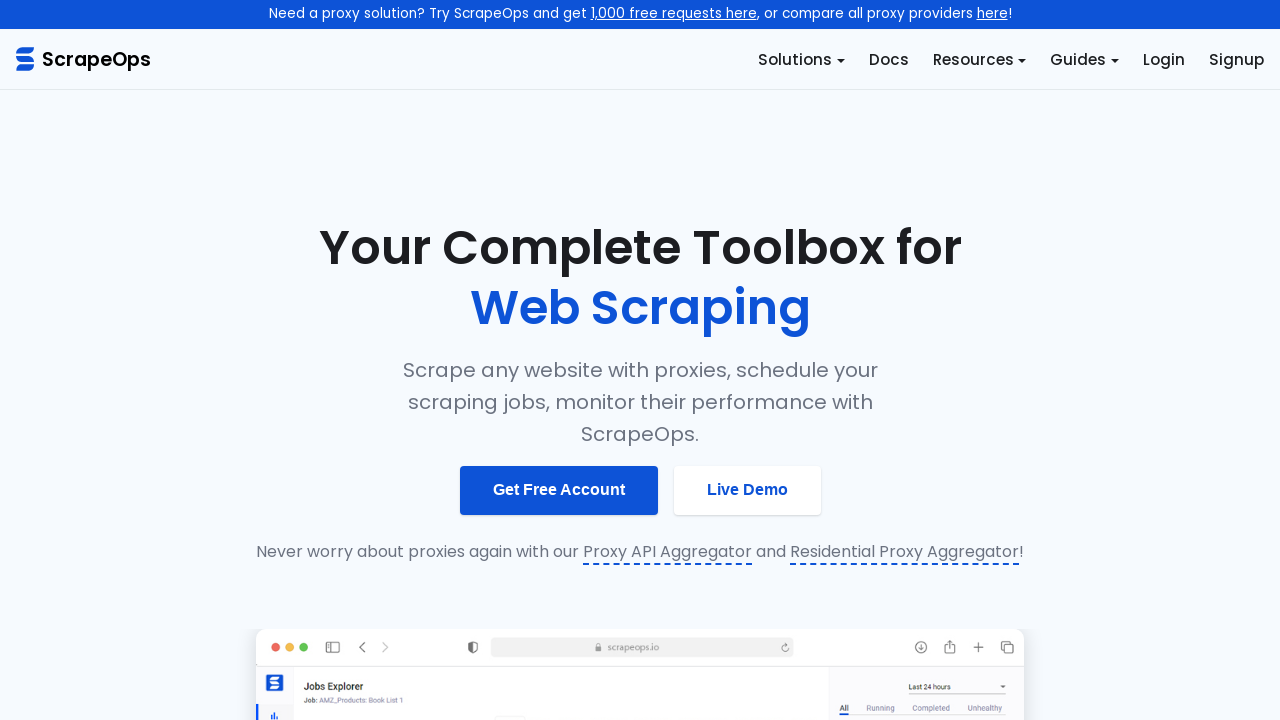

Scrolled to footer
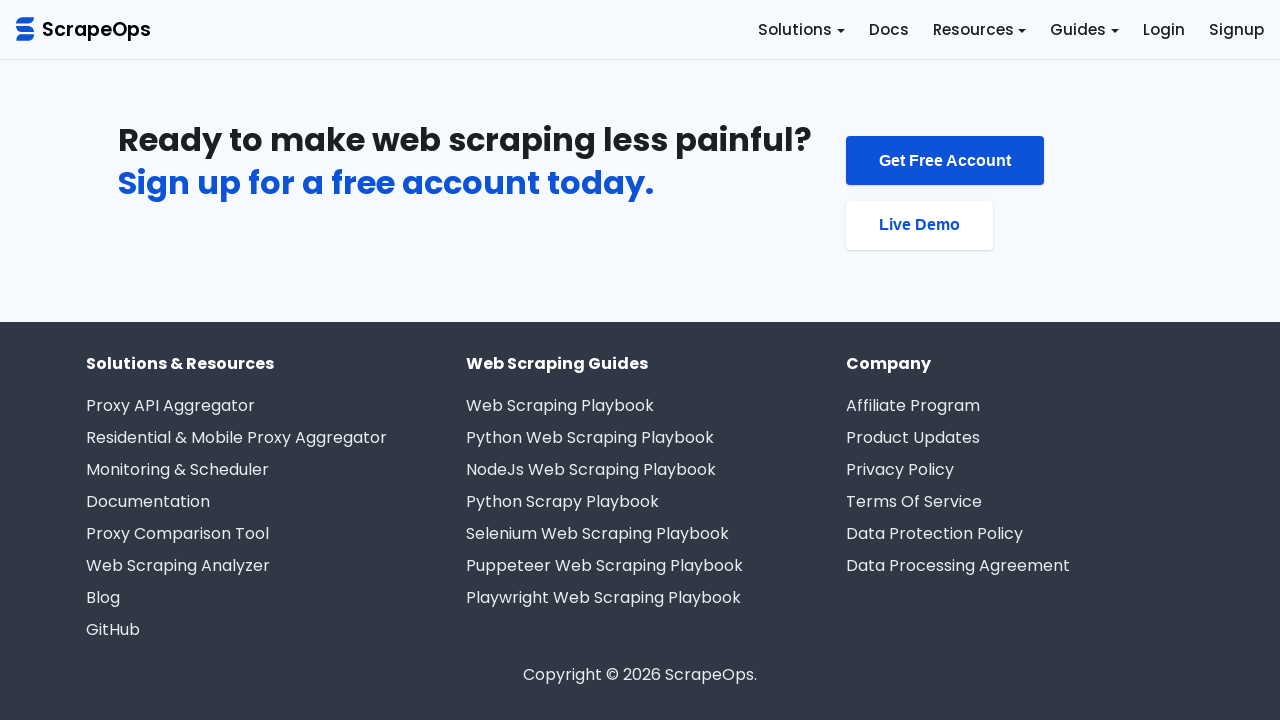

Located 'Get Free Account' link
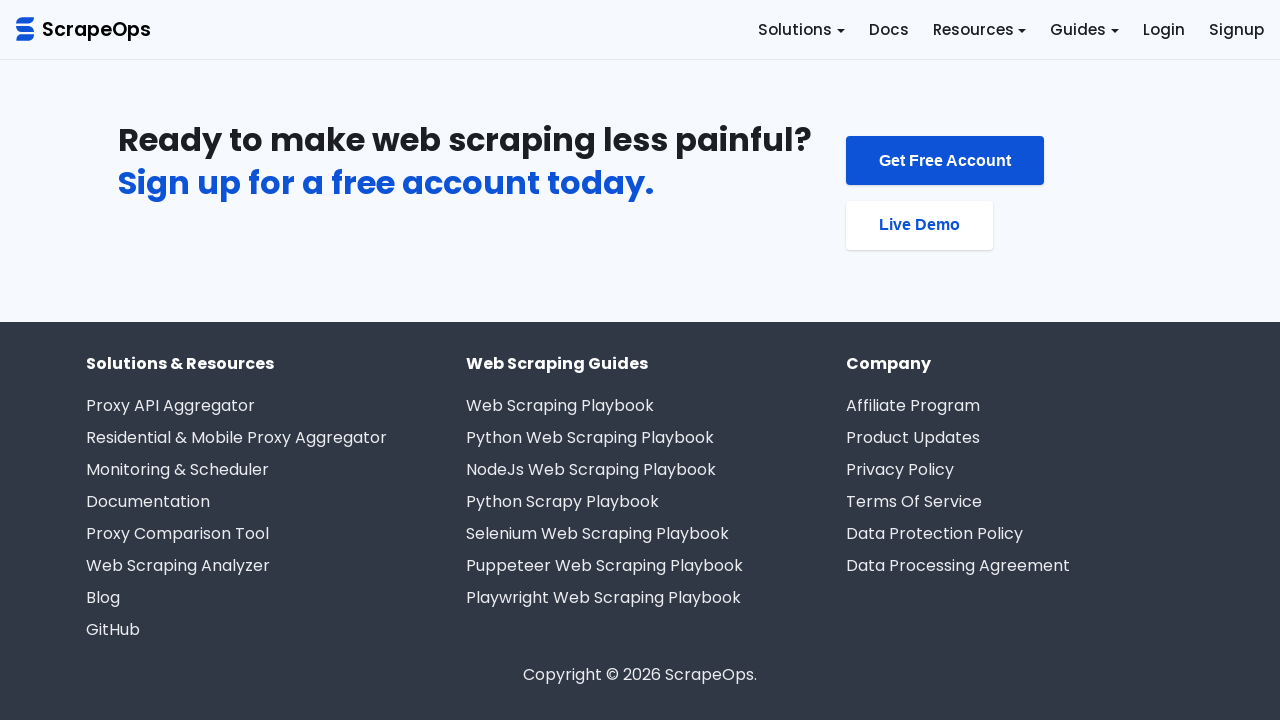

Scrolled to 'Get Free Account' link
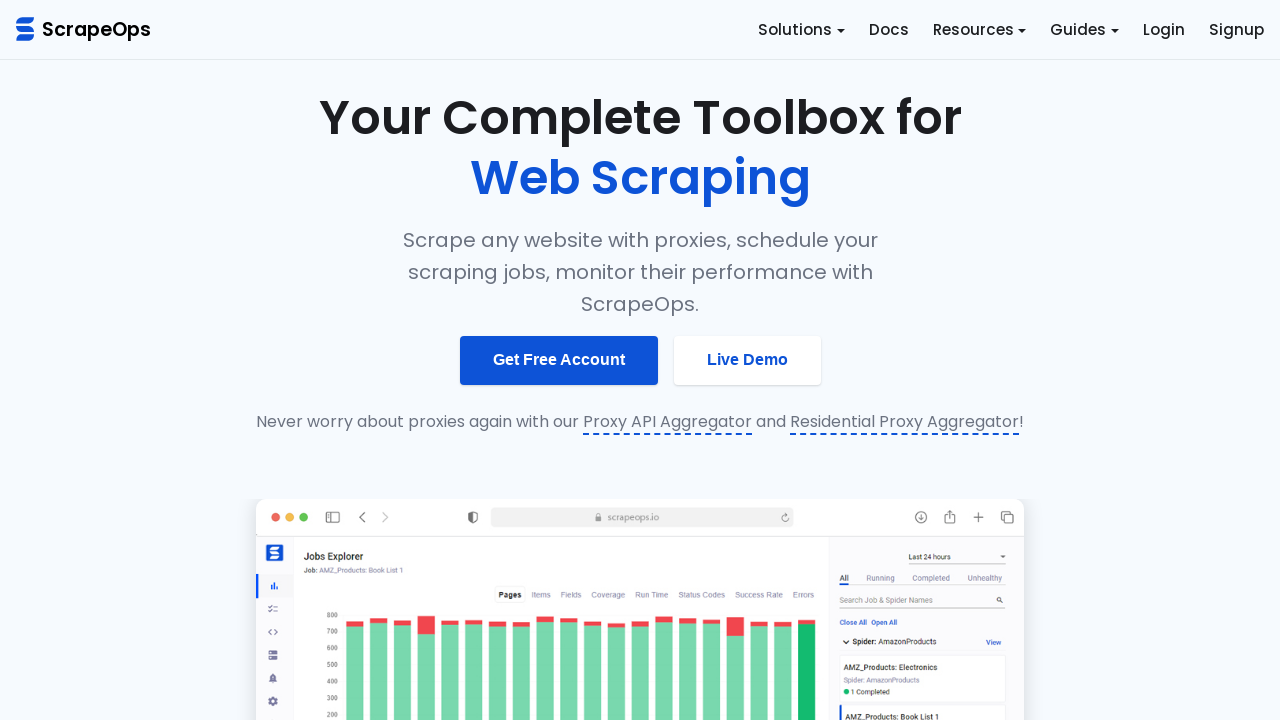

Clicked 'Get Free Account' link at (558, 360) on a >> internal:has-text="Get Free Account"i >> nth=0
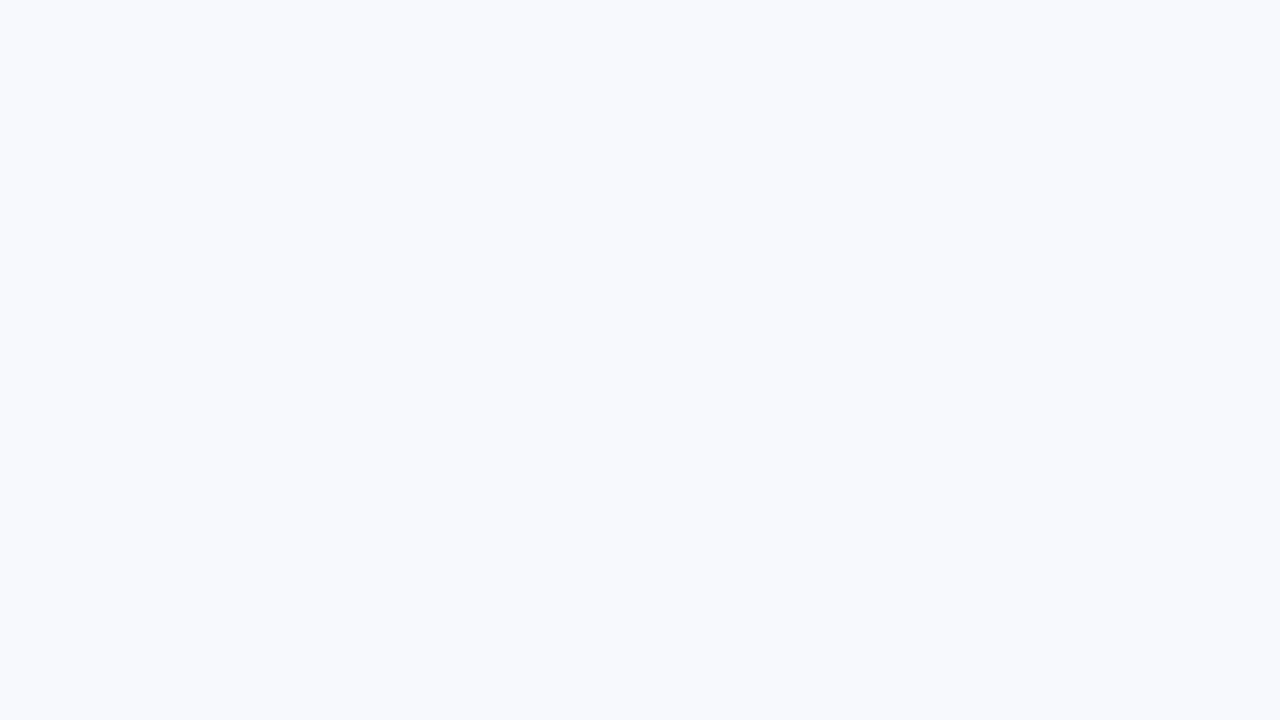

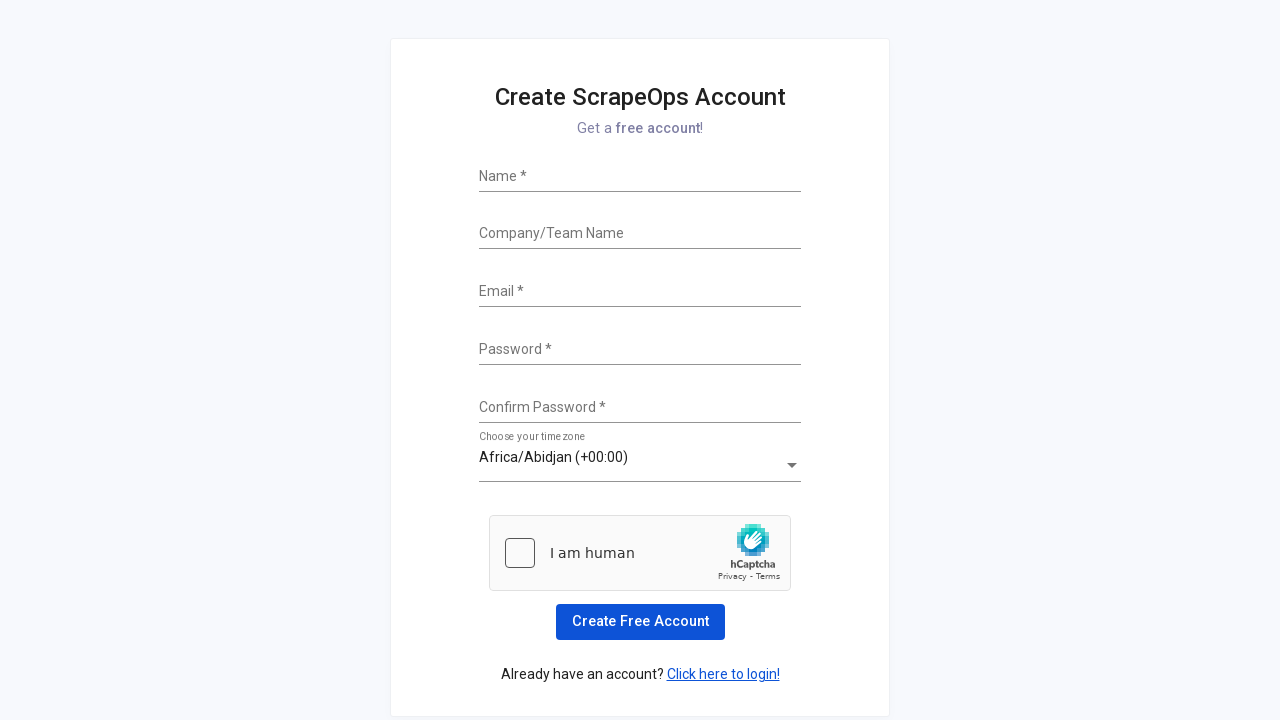